Verifies the WebdriverIO homepage has the correct title

Starting URL: https://webdriver.io/

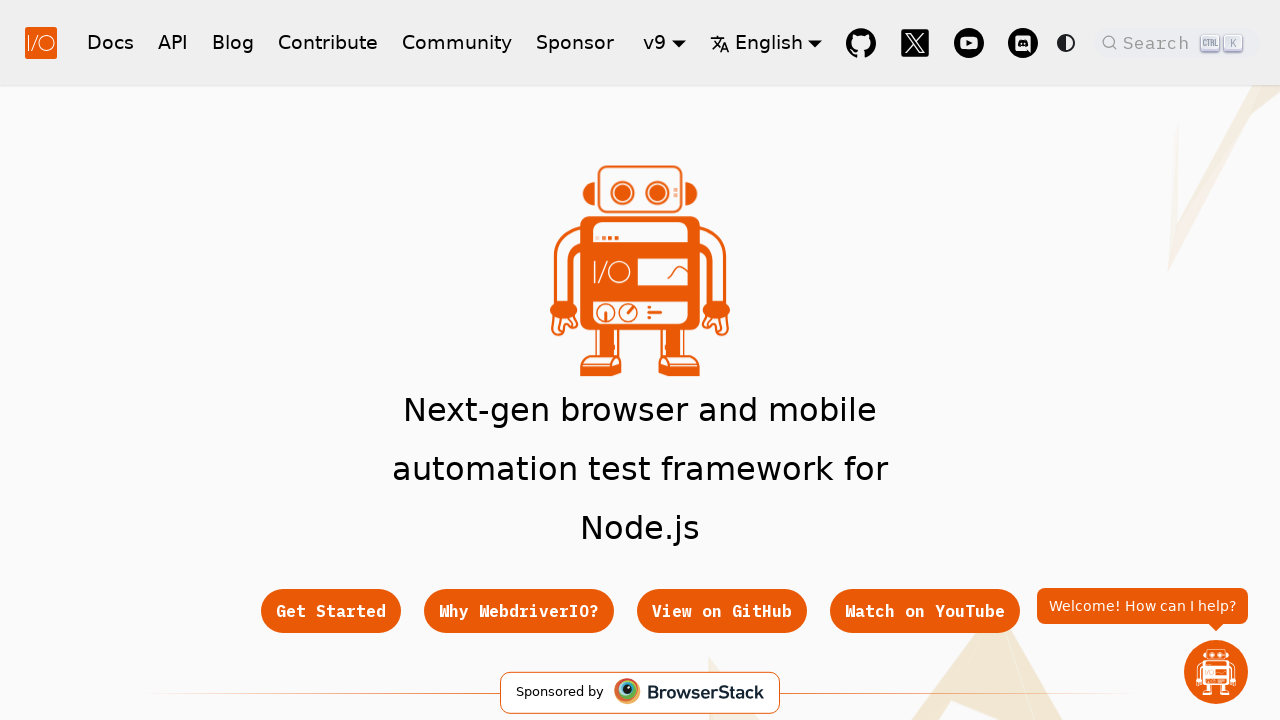

Retrieved page title
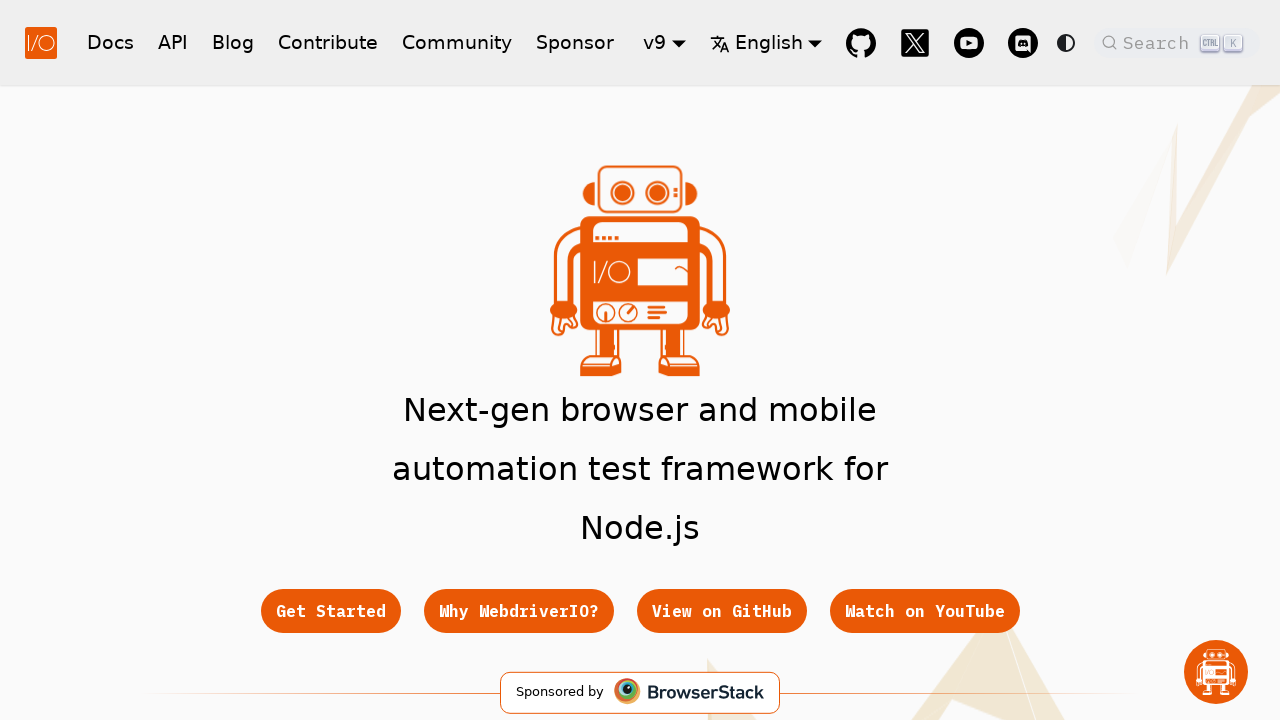

Verified page title matches expected WebdriverIO homepage title
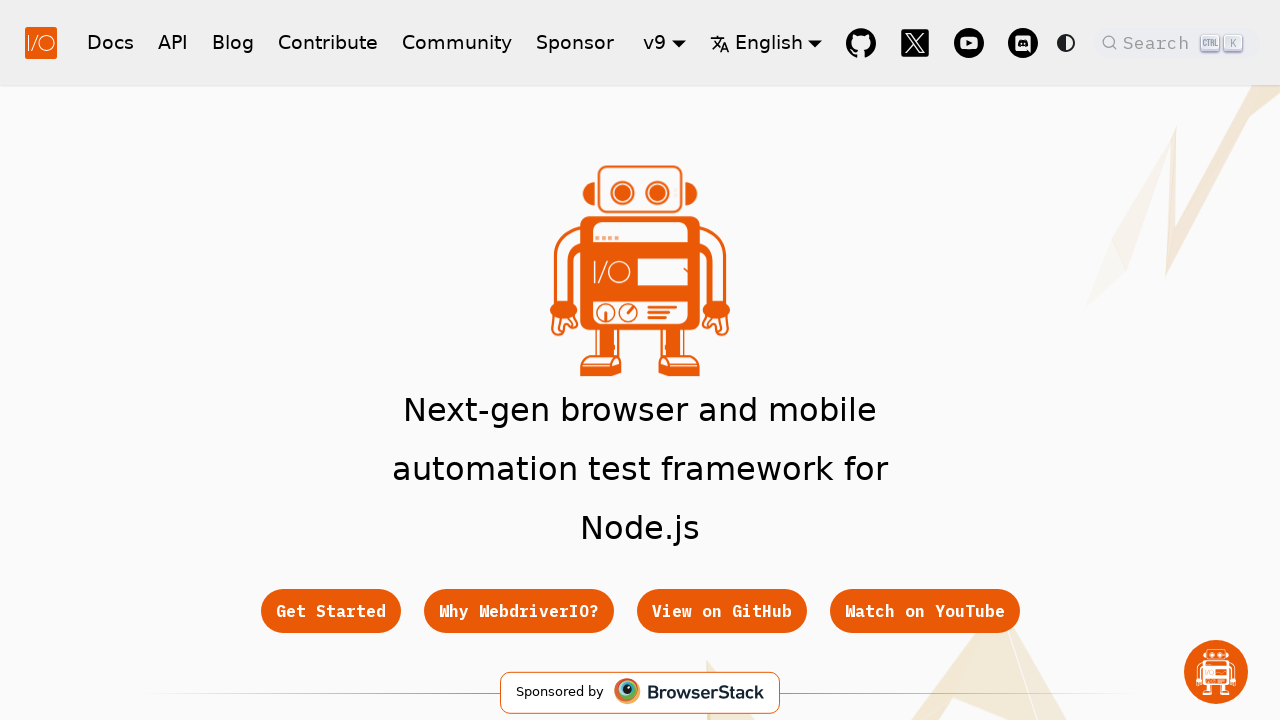

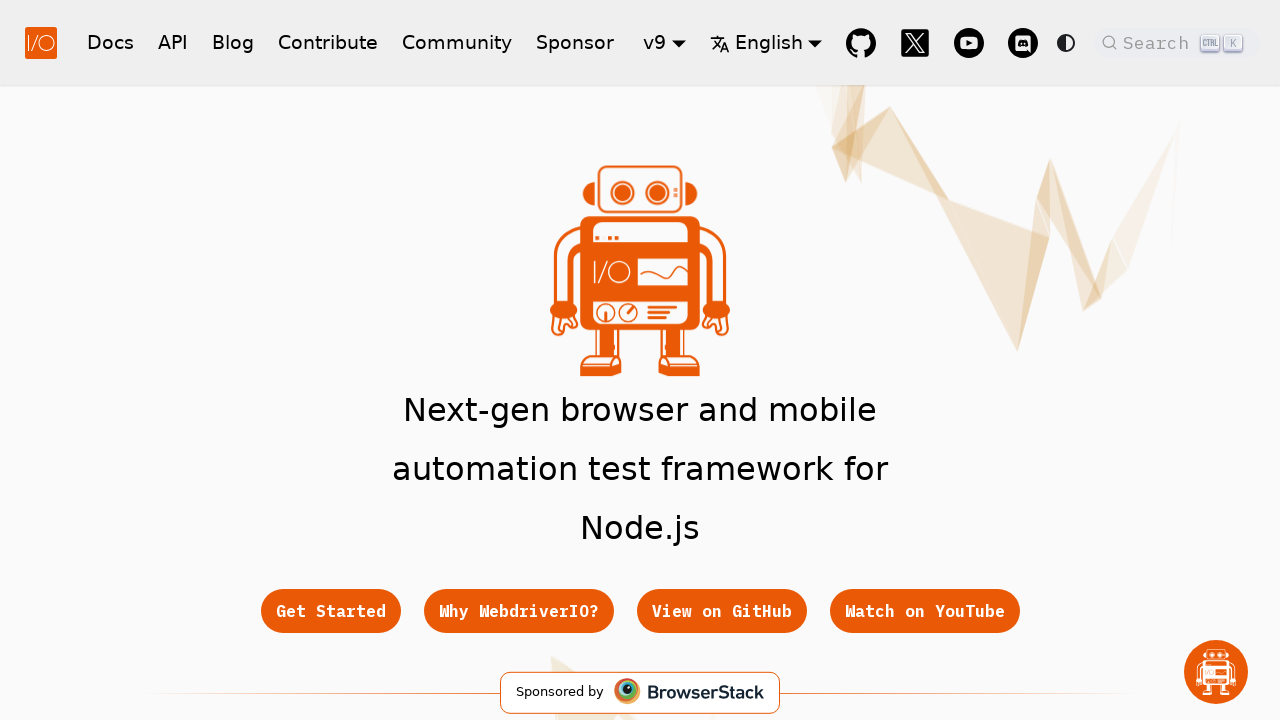